Tests resizing the browser window to half size (simulating centering the window)

Starting URL: http://www.compendiumdev.co.uk/selenium/bounce.html

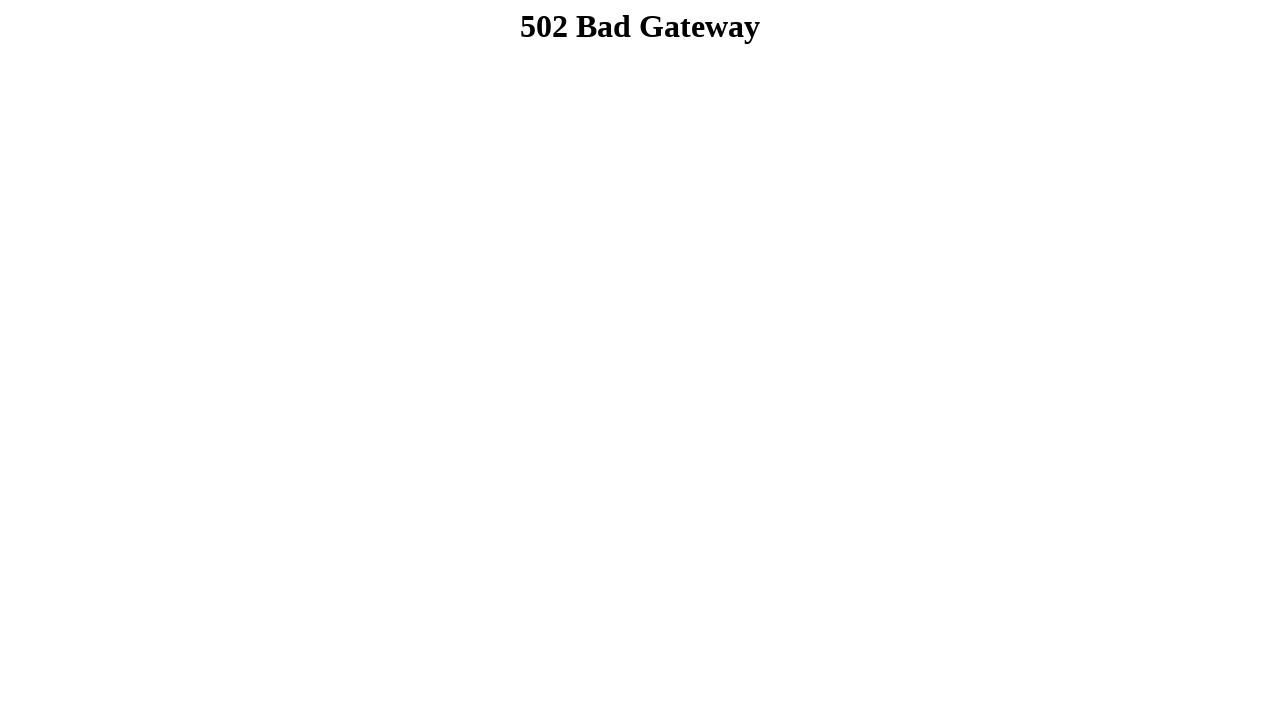

Set initial viewport to full screen size (1920x1080)
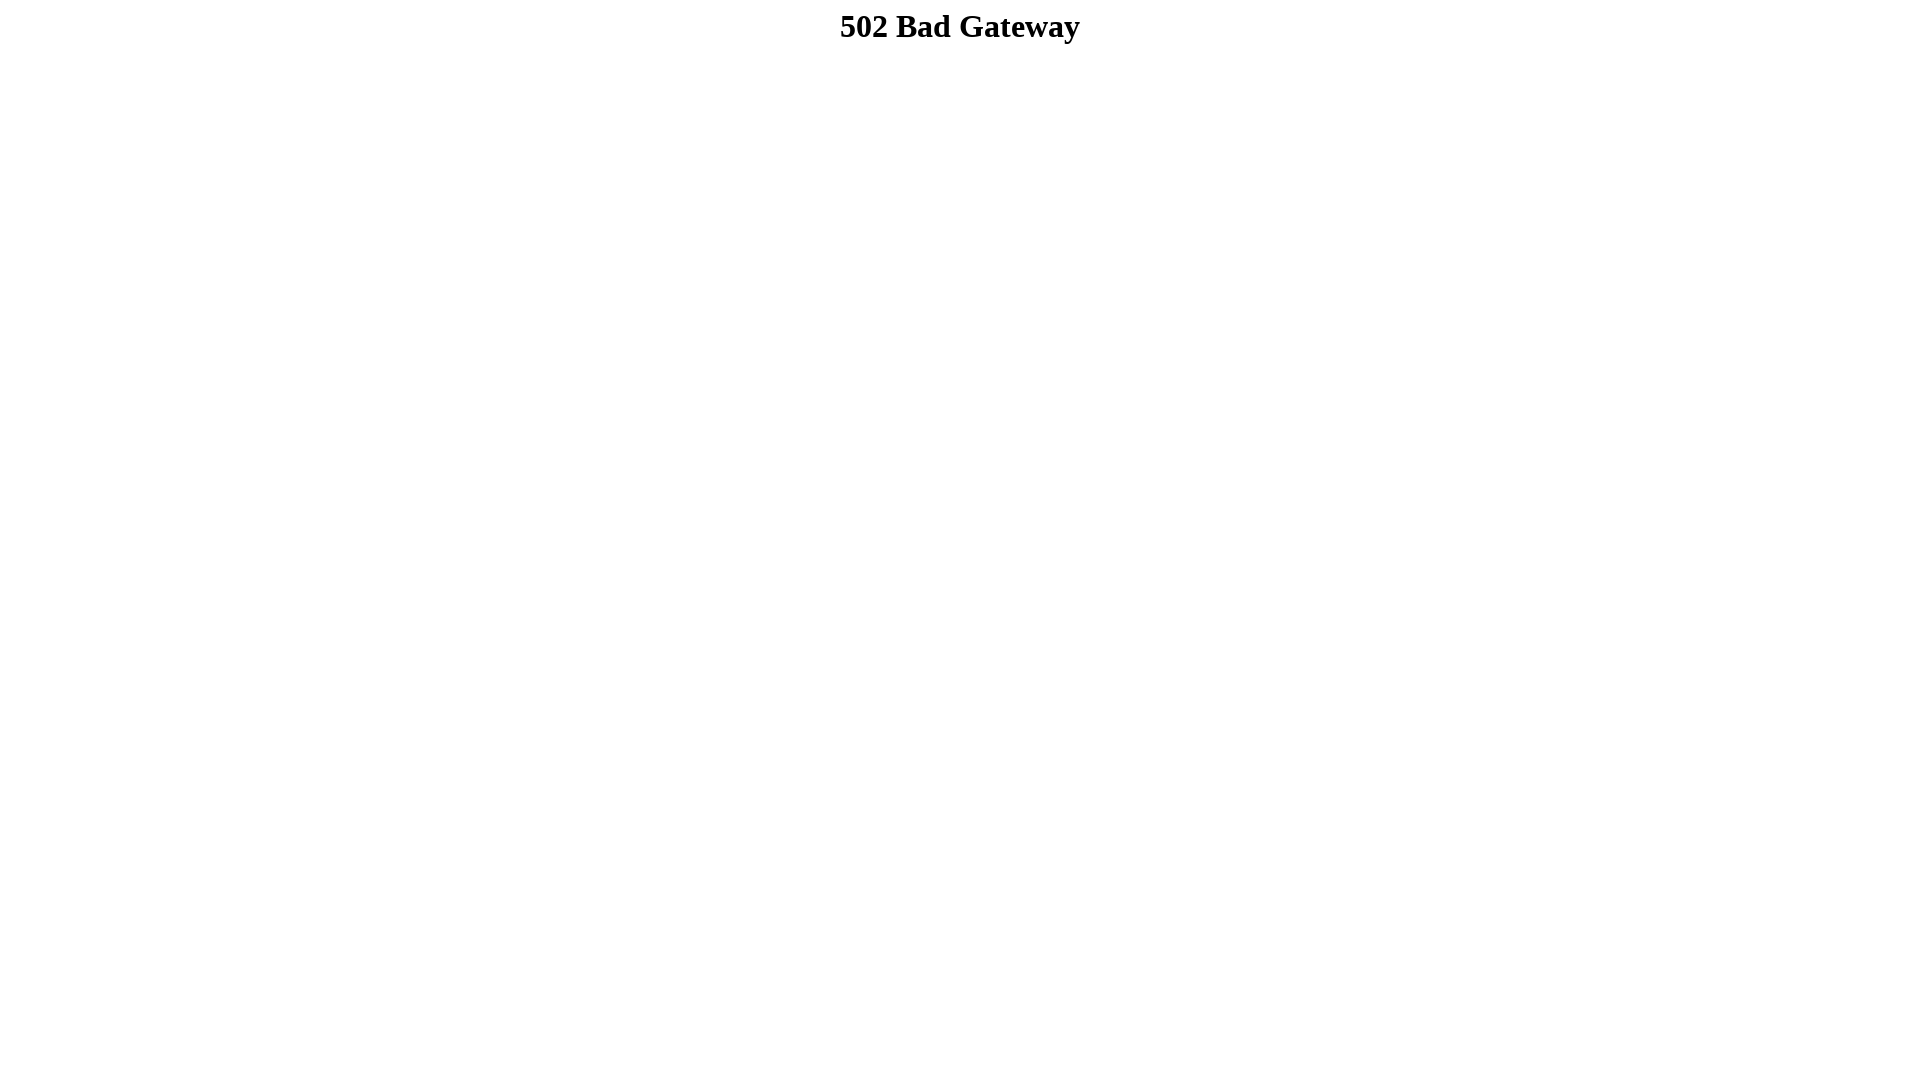

Resized viewport to half size (960x540)
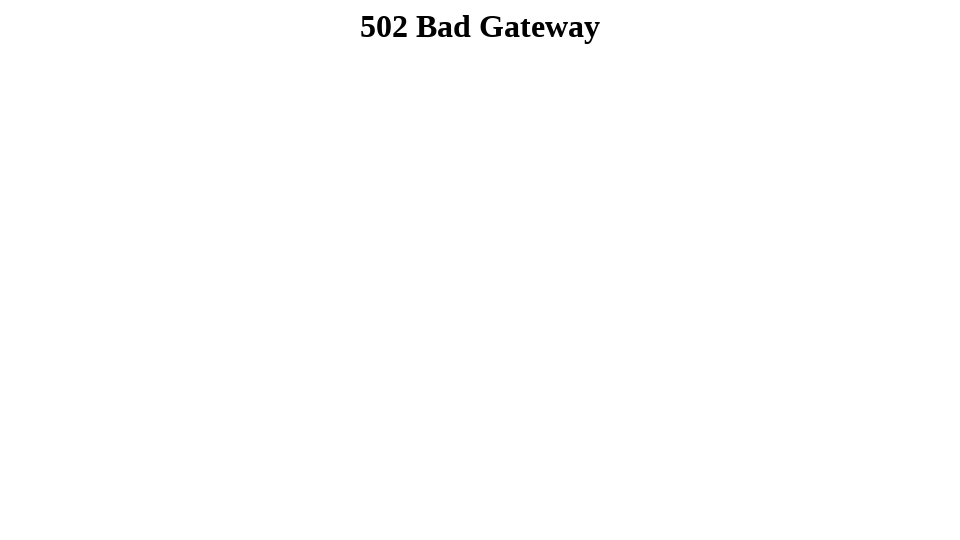

Retrieved current viewport size
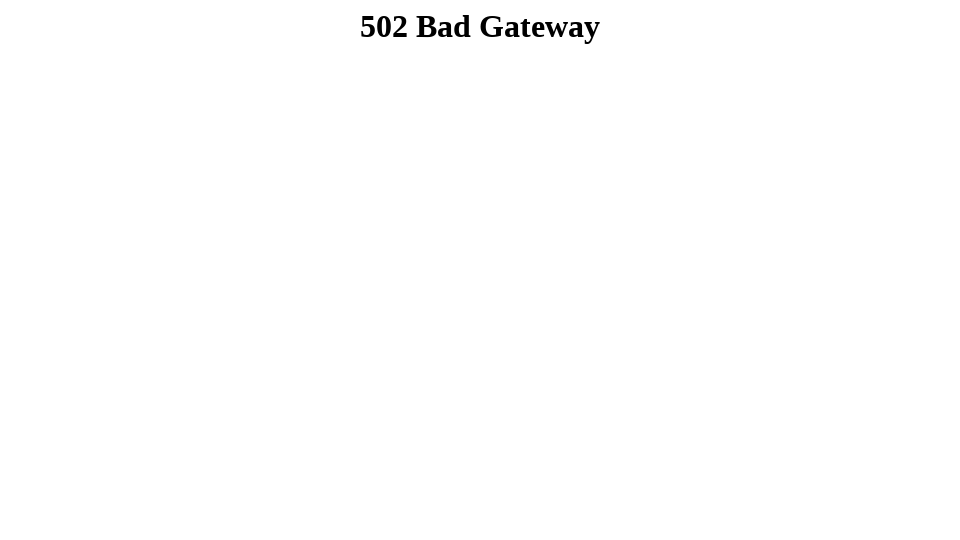

Verified viewport width matches half size (960)
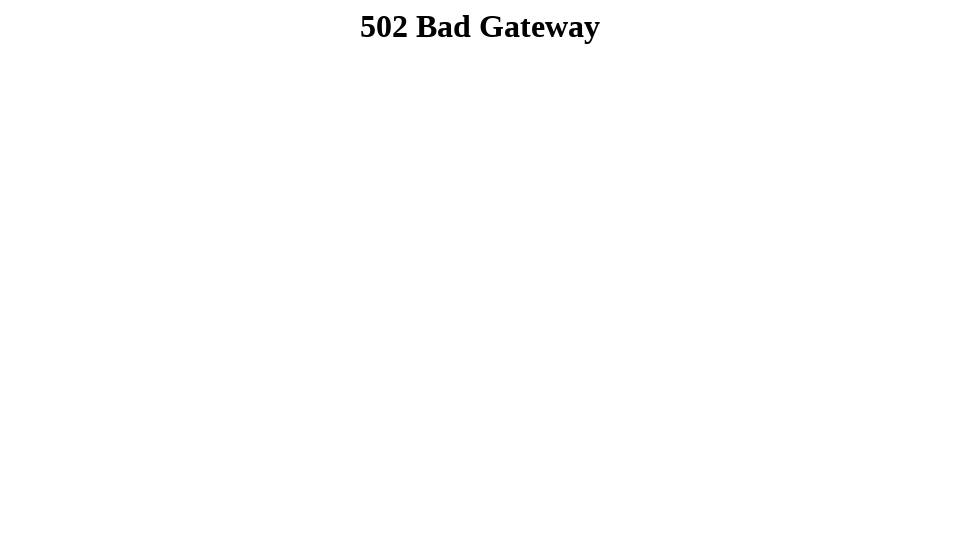

Verified viewport height matches half size (540)
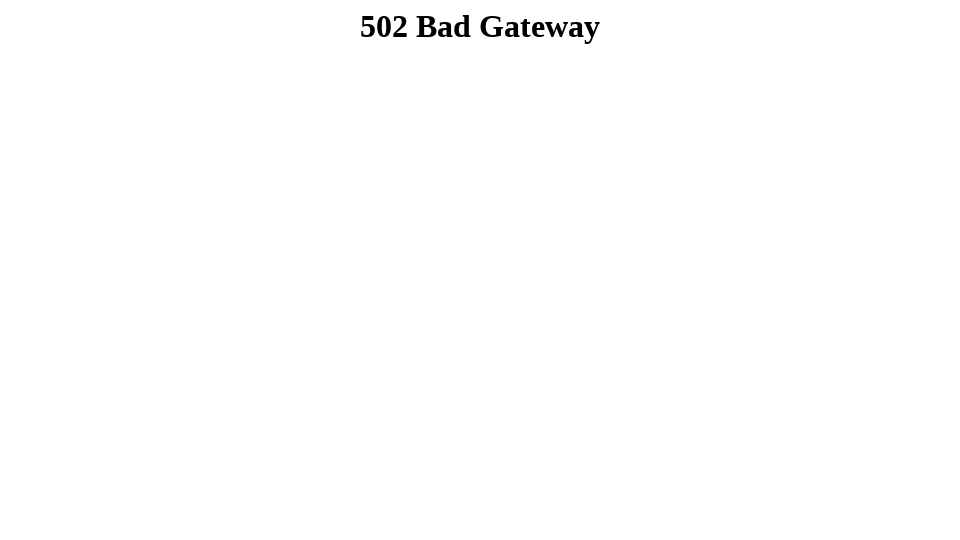

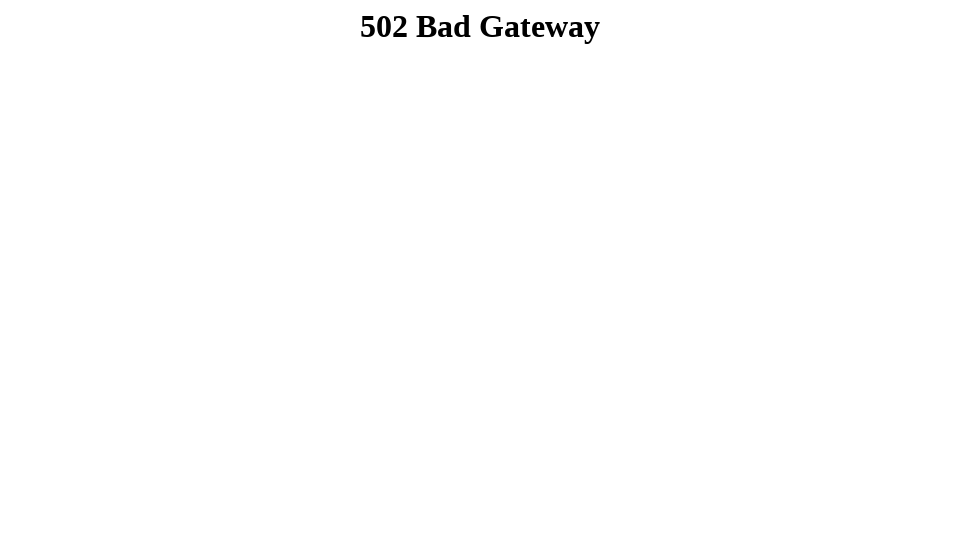